Tests browser navigation commands by navigating to OpenCart demo site, then to another site, and verifying back/forward navigation functionality works correctly.

Starting URL: https://demo.opencart.com/

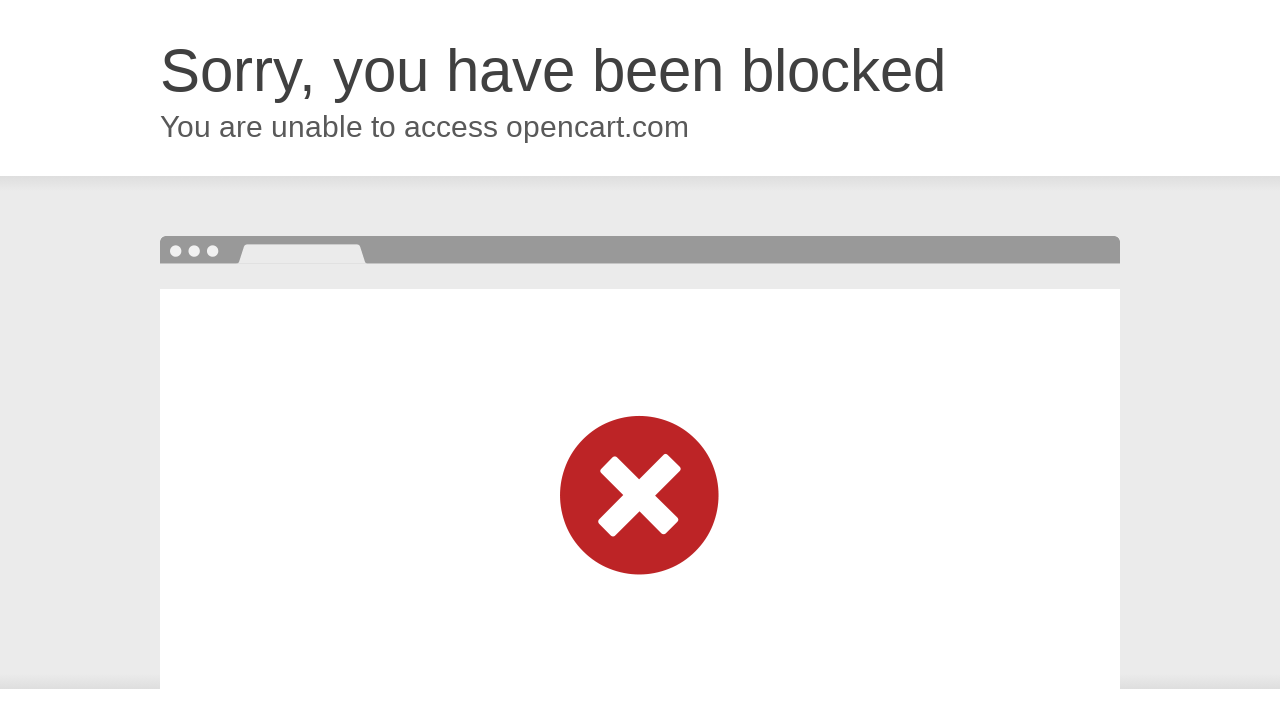

Navigated to OrangeHRM login page
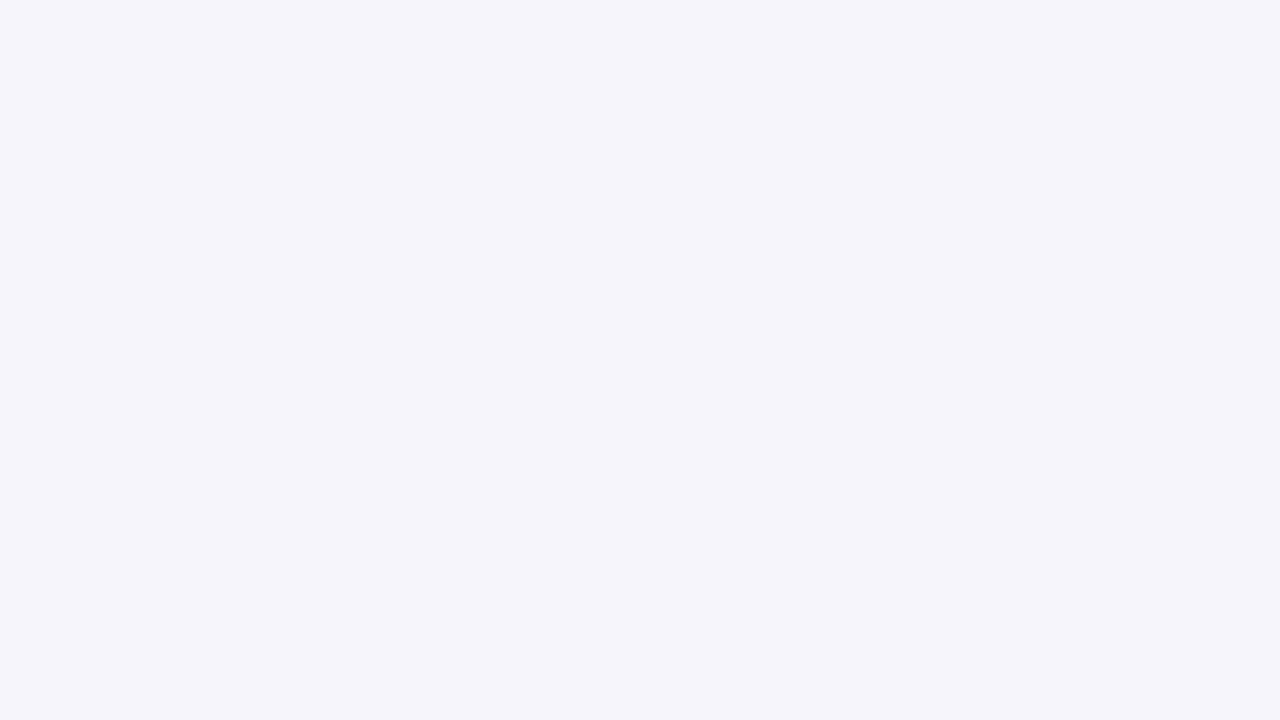

Navigated back to OpenCart demo site
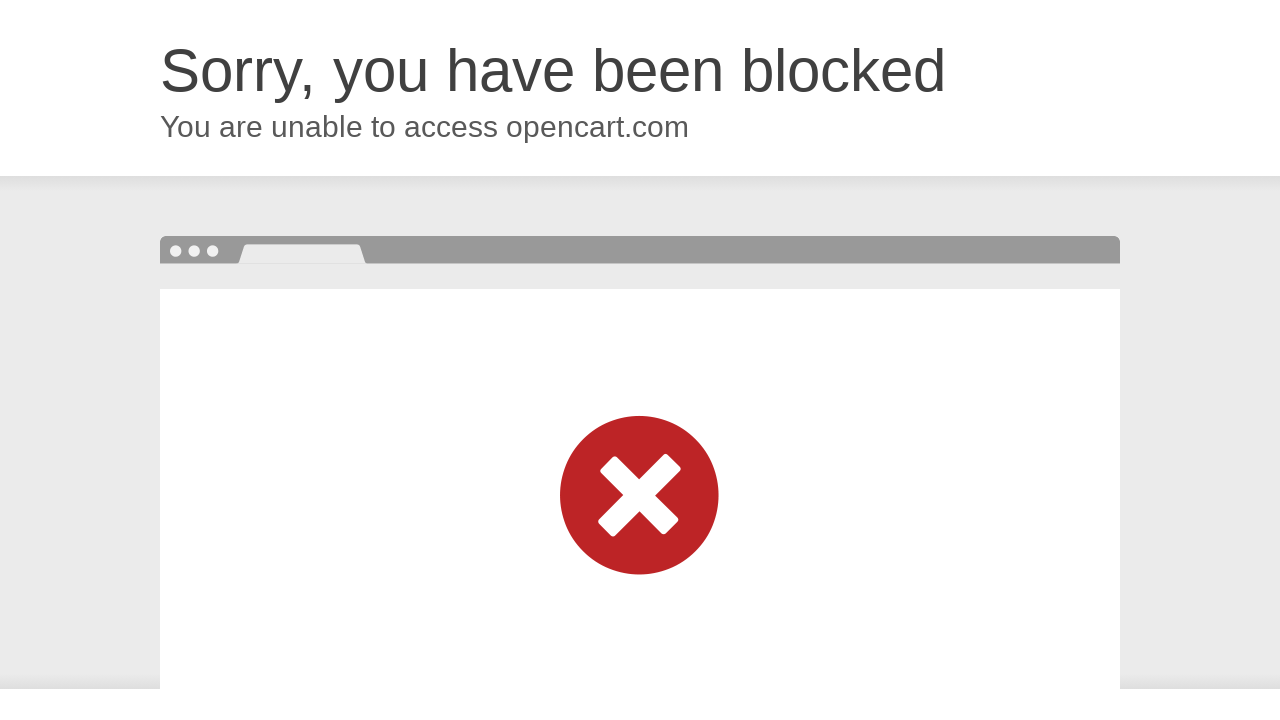

Retrieved current URL: https://demo.opencart.com/
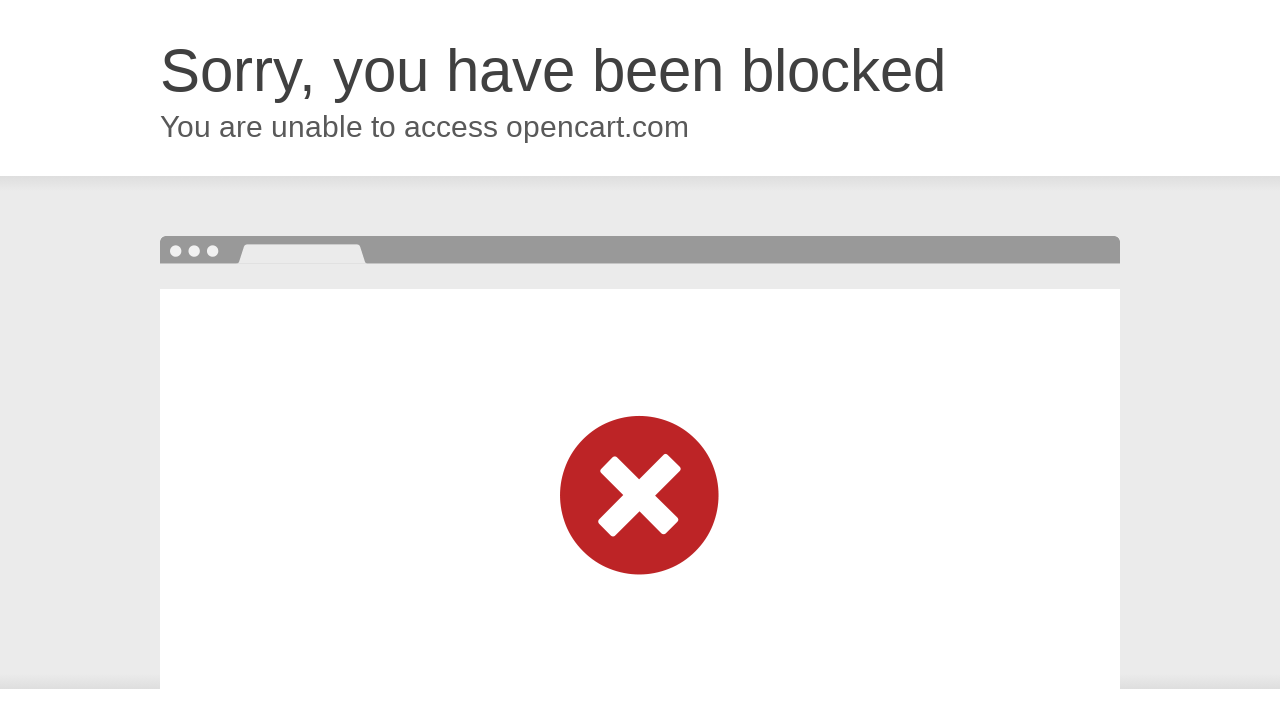

Navigated forward to OrangeHRM login page
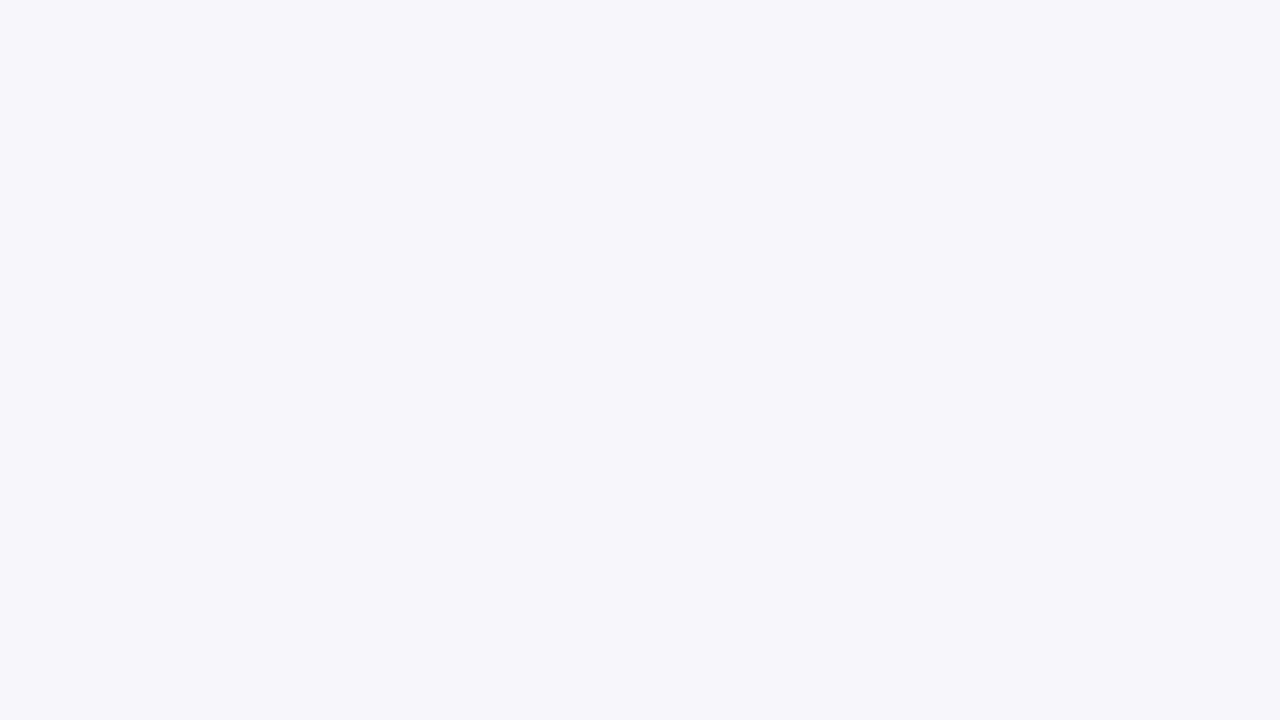

Retrieved current URL: https://opensource-demo.orangehrmlive.com/web/index.php/auth/login
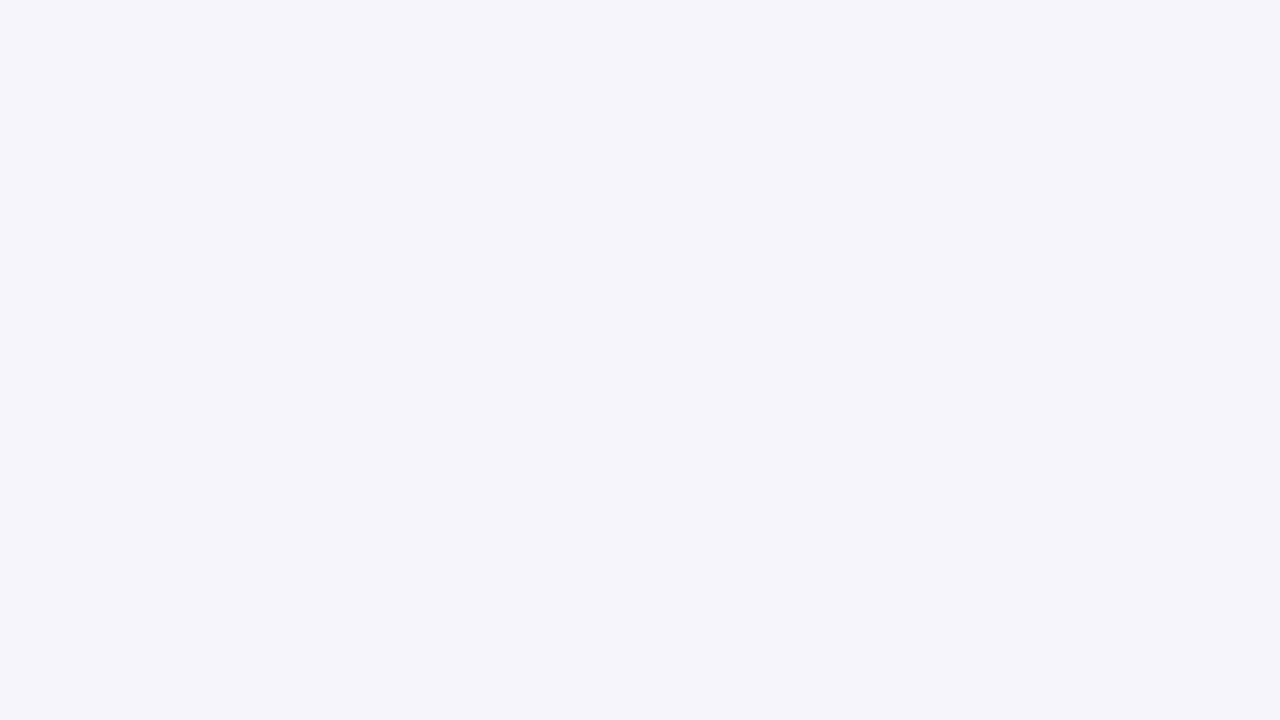

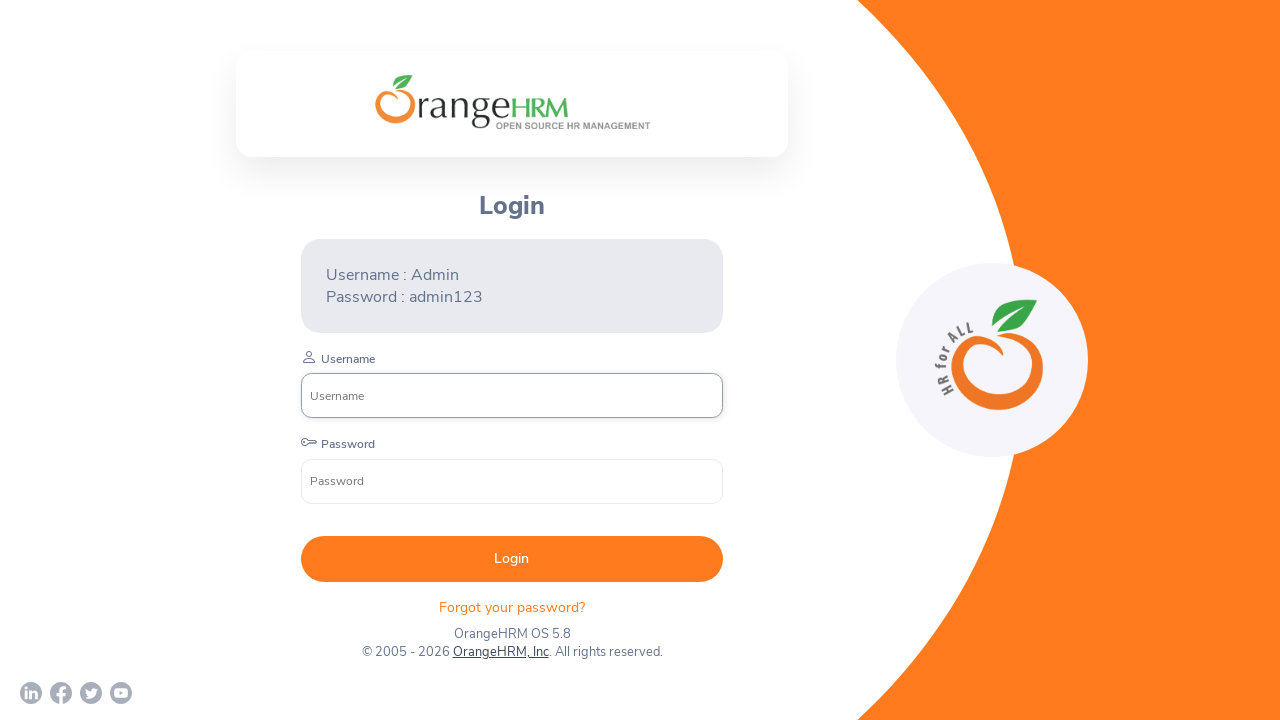